Tests navigation by clicking a link with calculated text value, then fills out a form with personal information (first name, last name, city, country) and submits it.

Starting URL: http://suninjuly.github.io/find_link_text

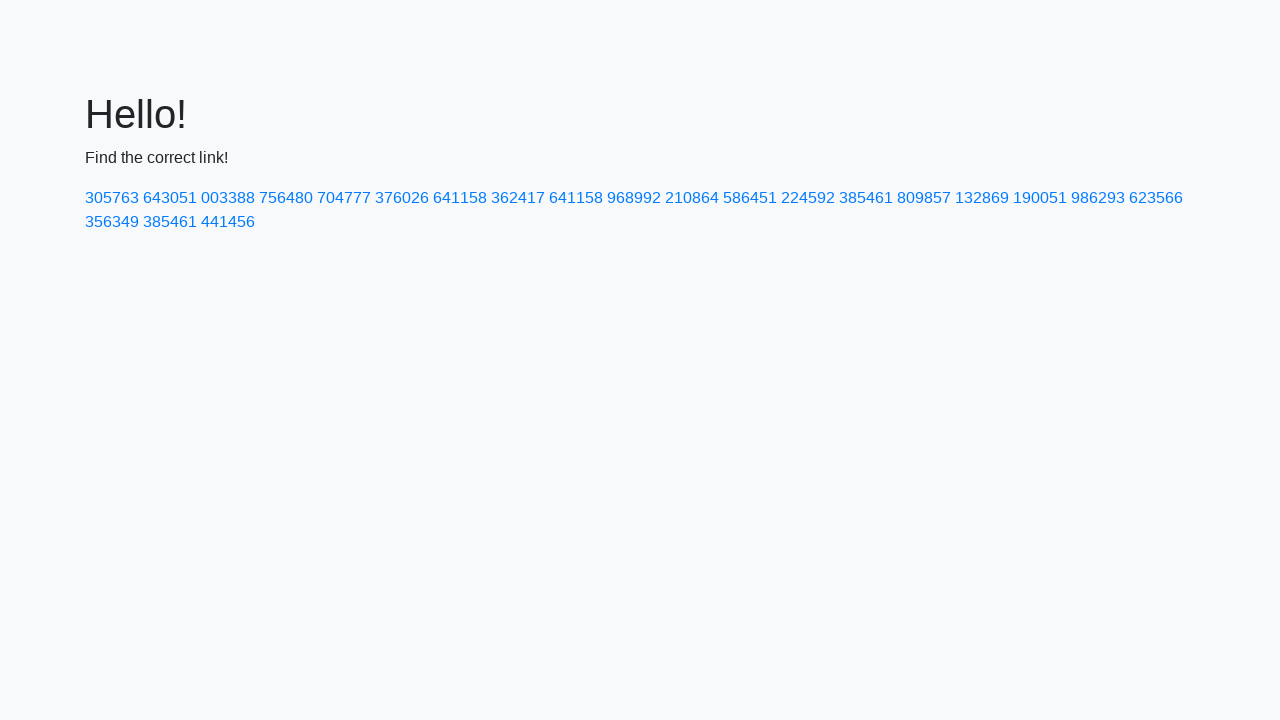

Clicked link with calculated text value '224592' at (808, 198) on text=224592
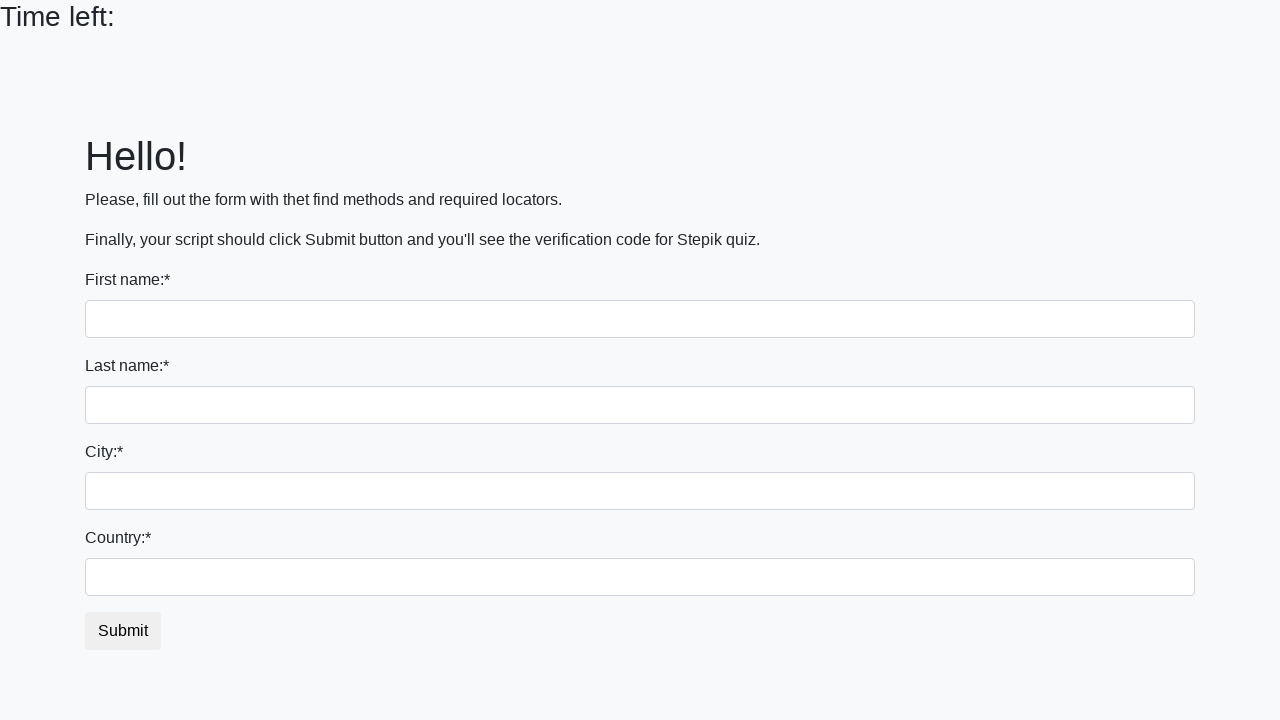

Filled first name field with 'Ivan' on input
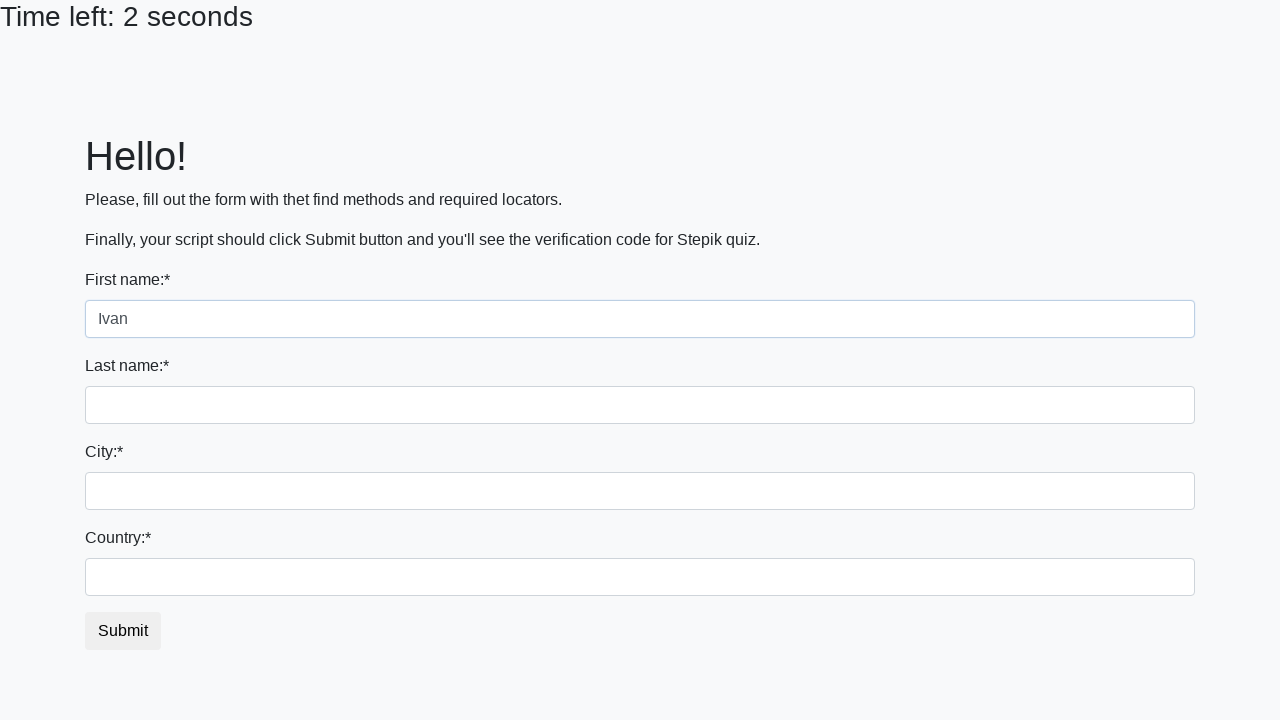

Filled last name field with 'Petrov' on input[name='last_name']
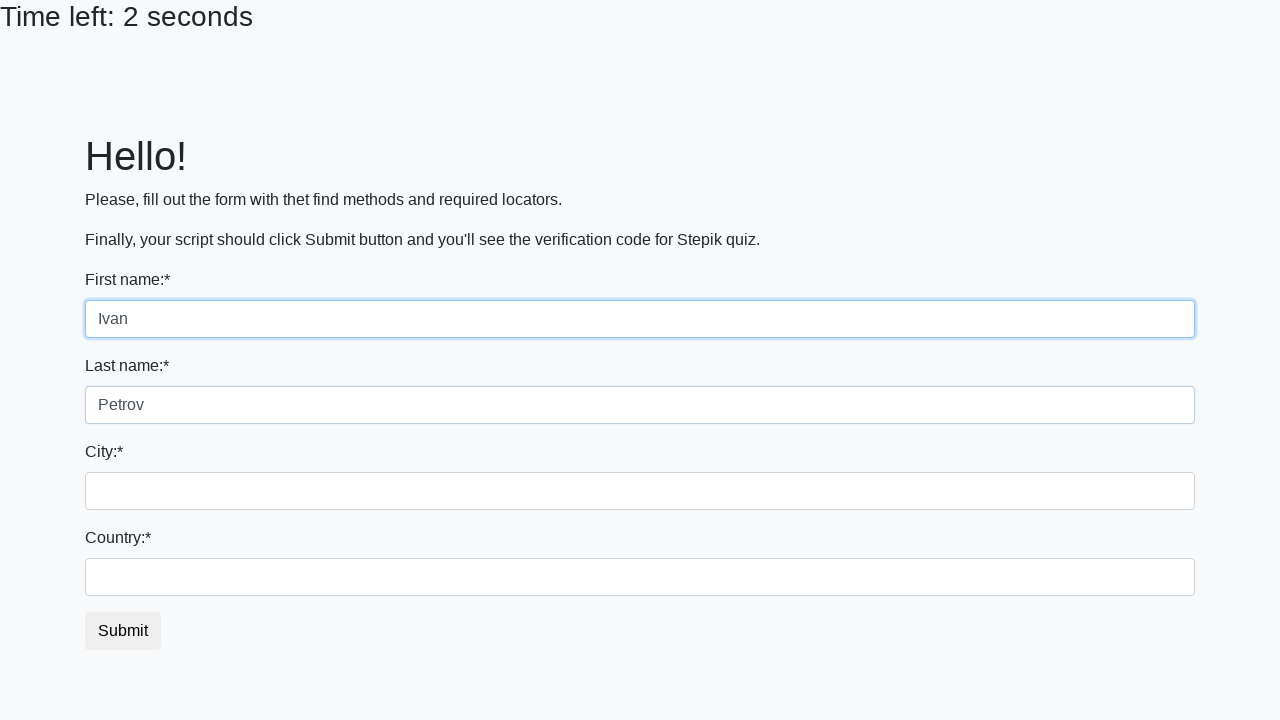

Filled city field with 'Smolensk' on .city
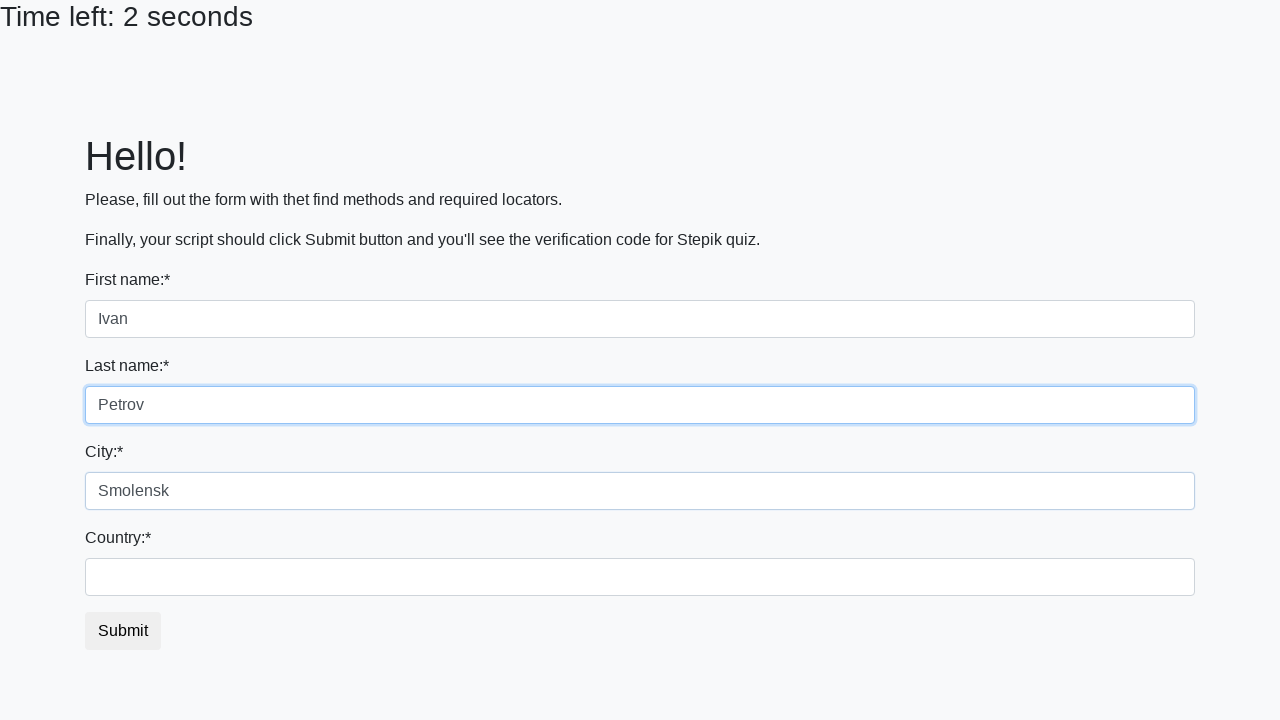

Filled country field with 'Russia' on #country
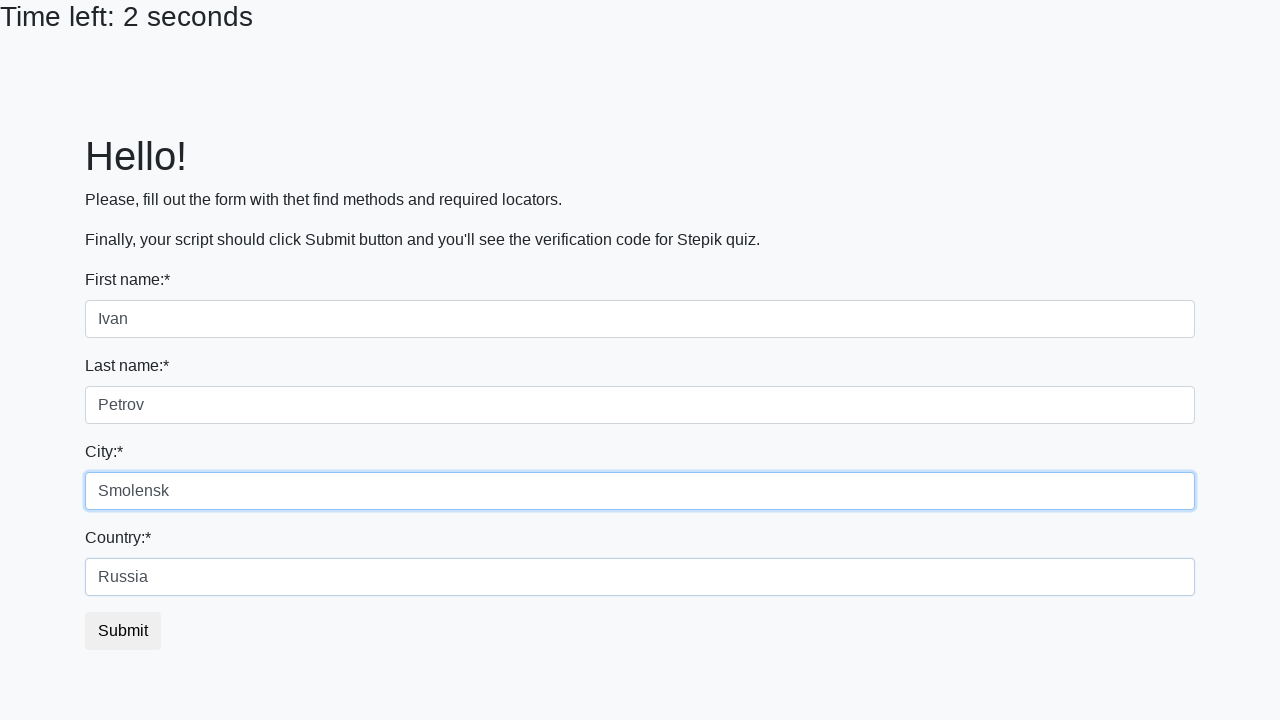

Clicked submit button to submit form at (123, 631) on button.btn
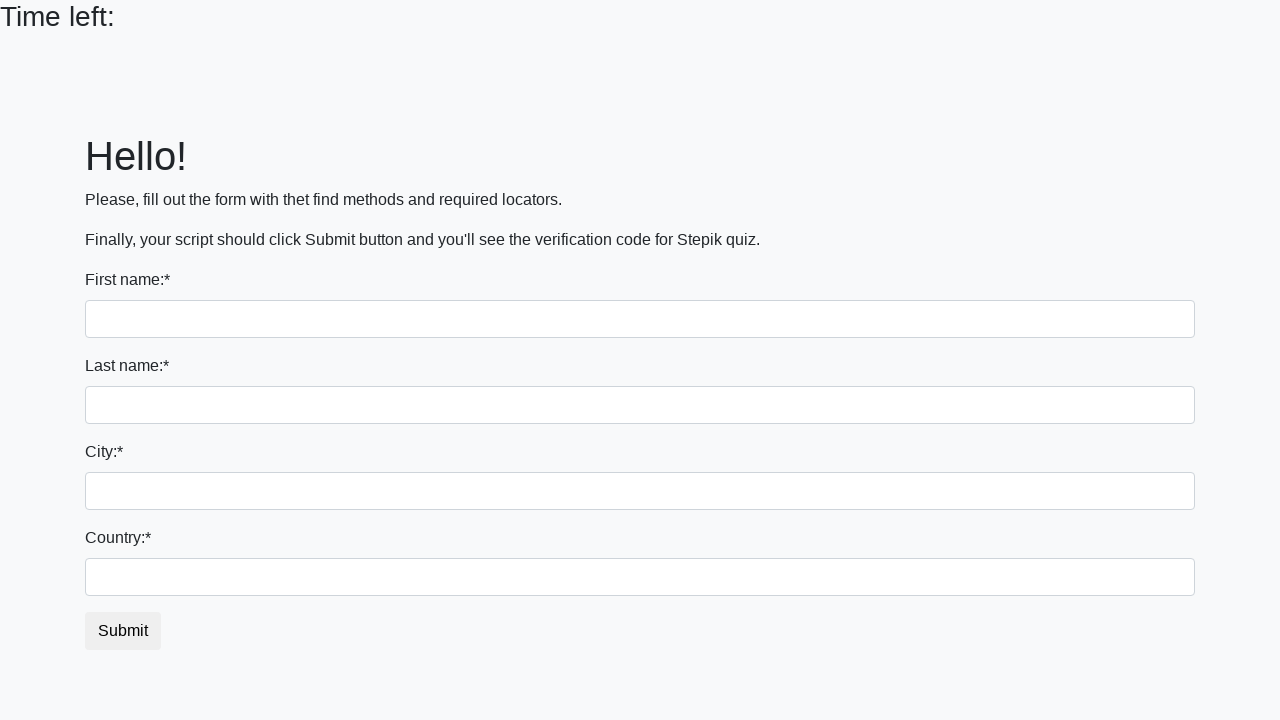

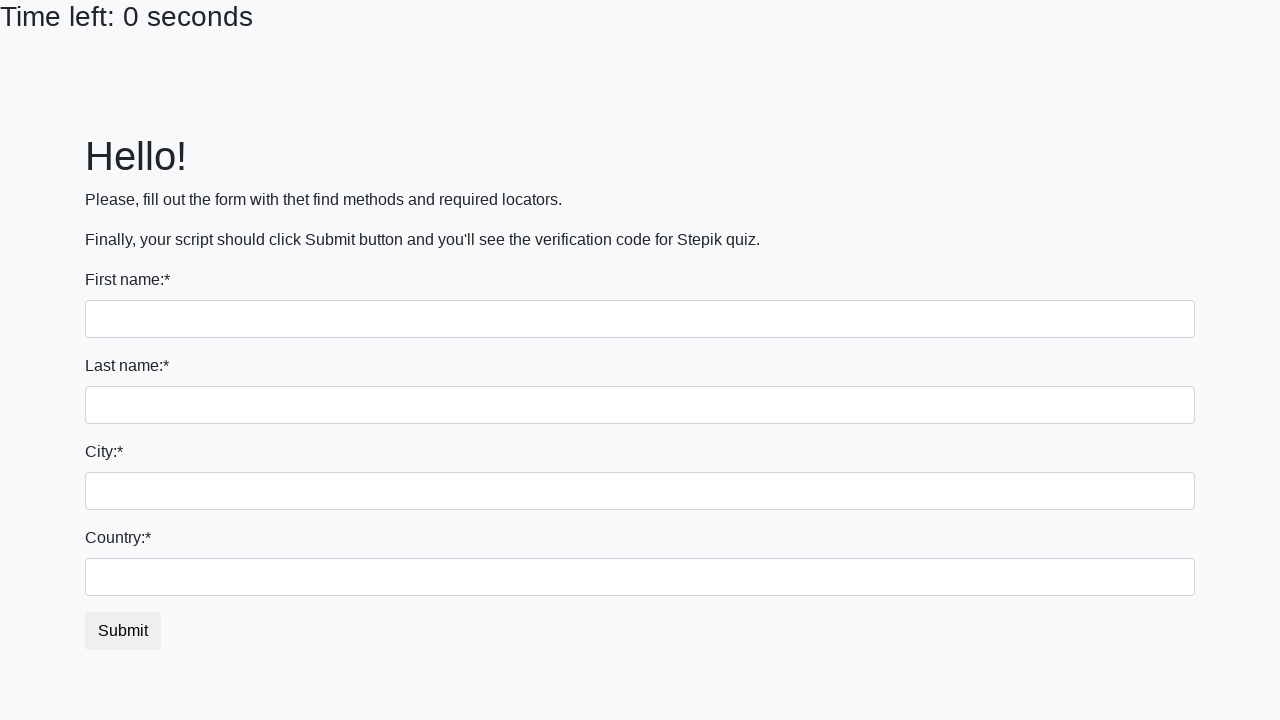